Tests file upload functionality by selecting a file and uploading it to the server

Starting URL: https://the-internet.herokuapp.com/upload

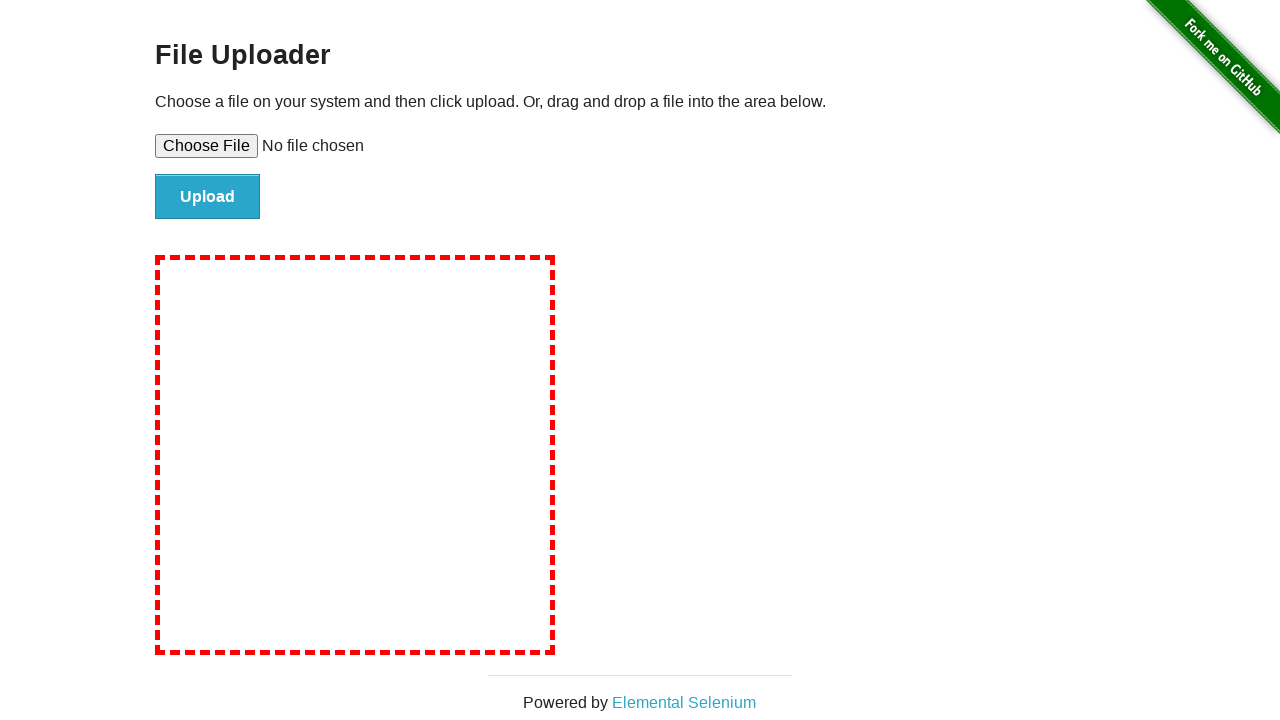

Created temporary test image file for upload
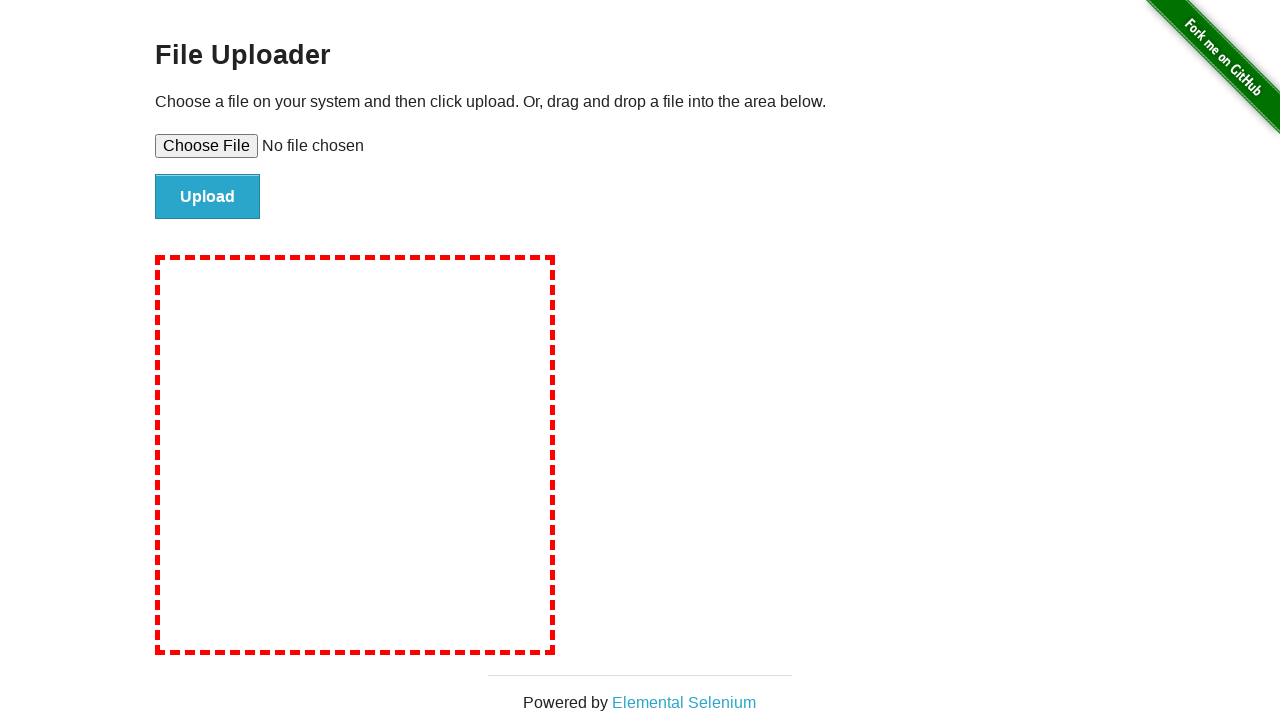

Selected file for upload using file input element
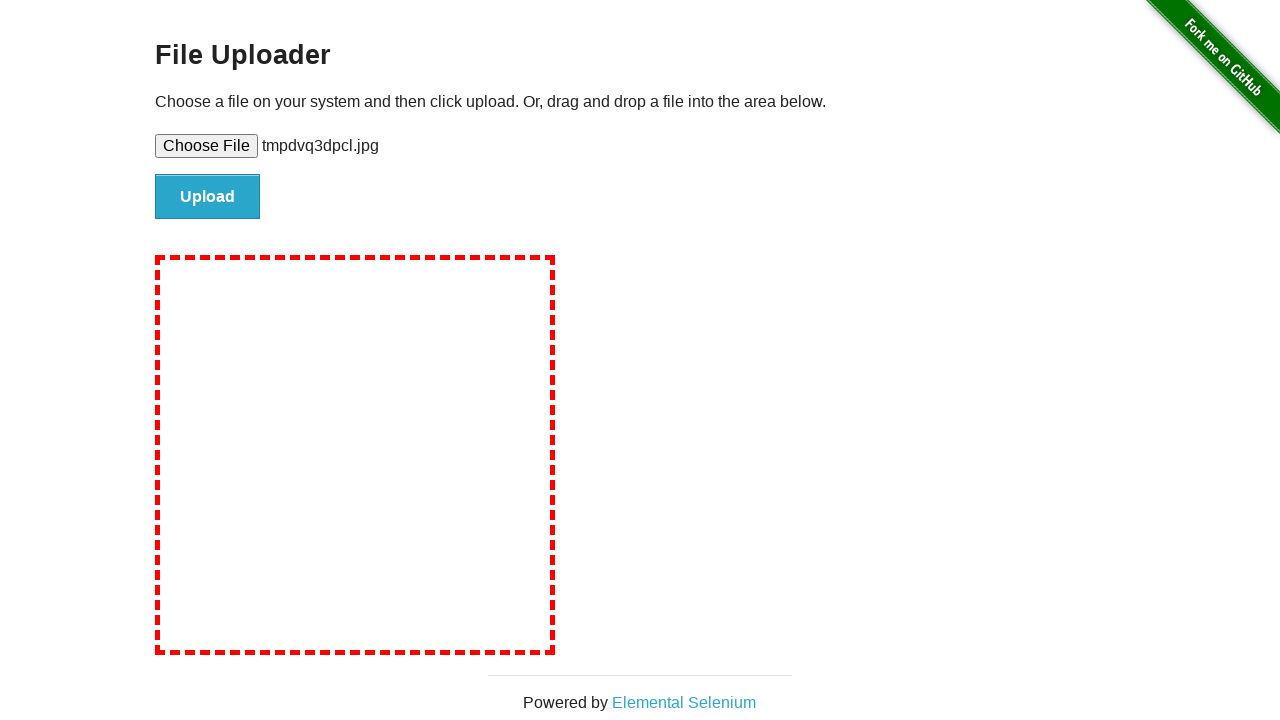

Clicked upload button to submit the file at (208, 197) on #file-submit
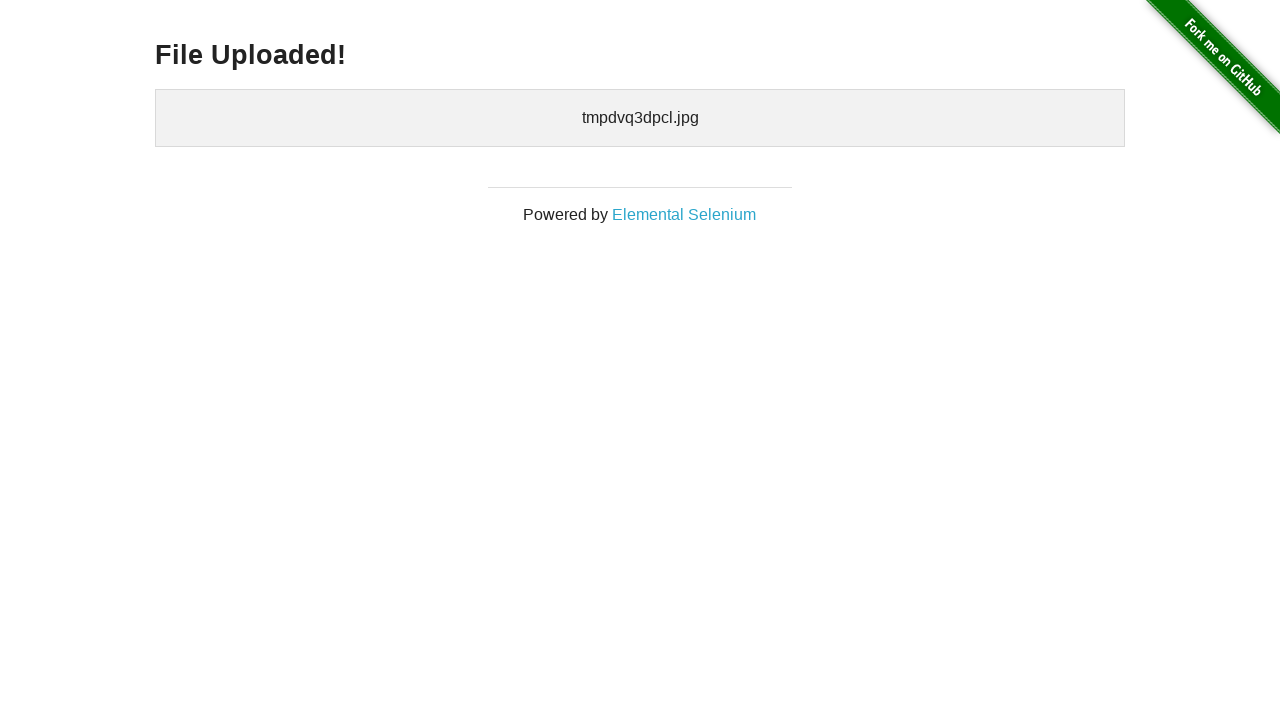

Upload confirmation element appeared, file upload successful
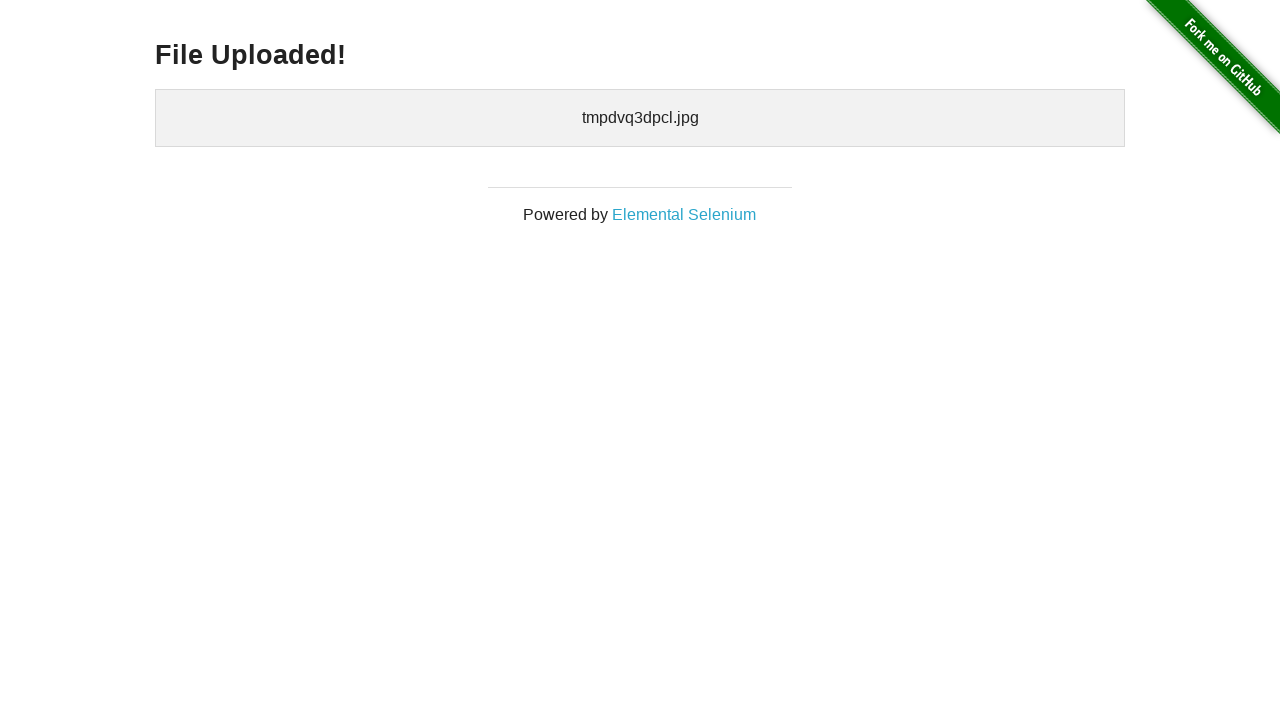

Cleaned up temporary test file
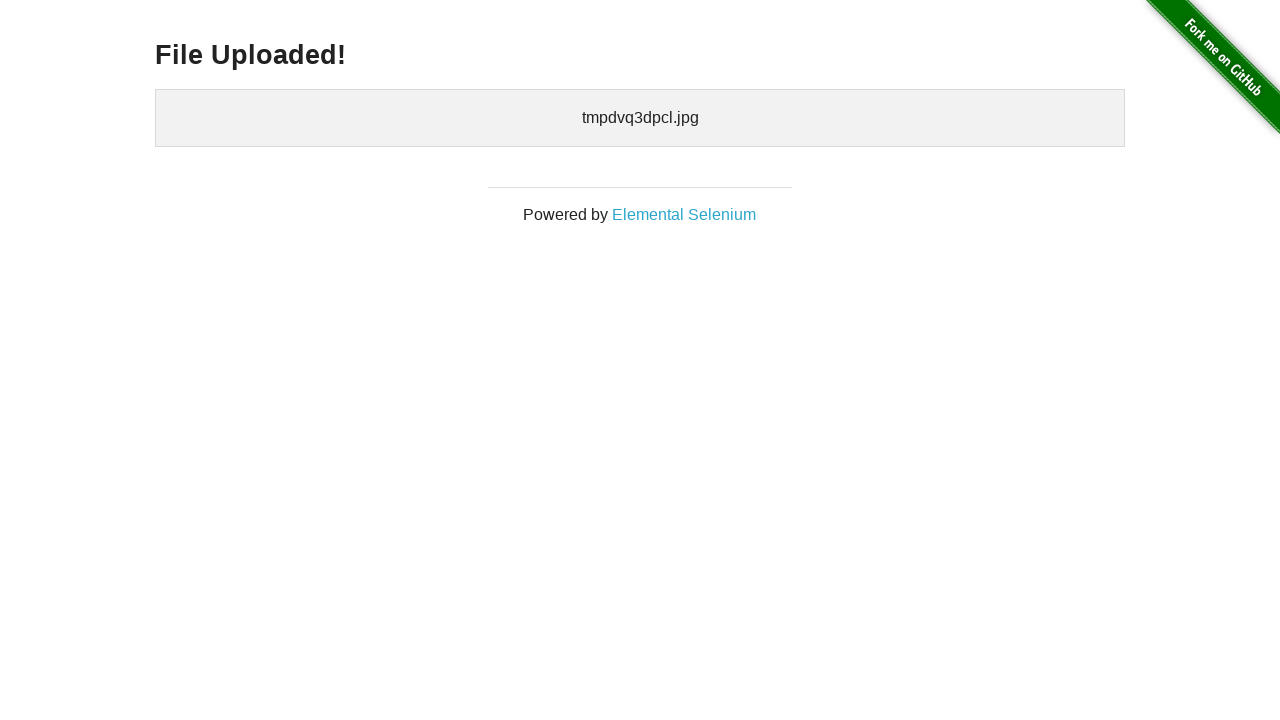

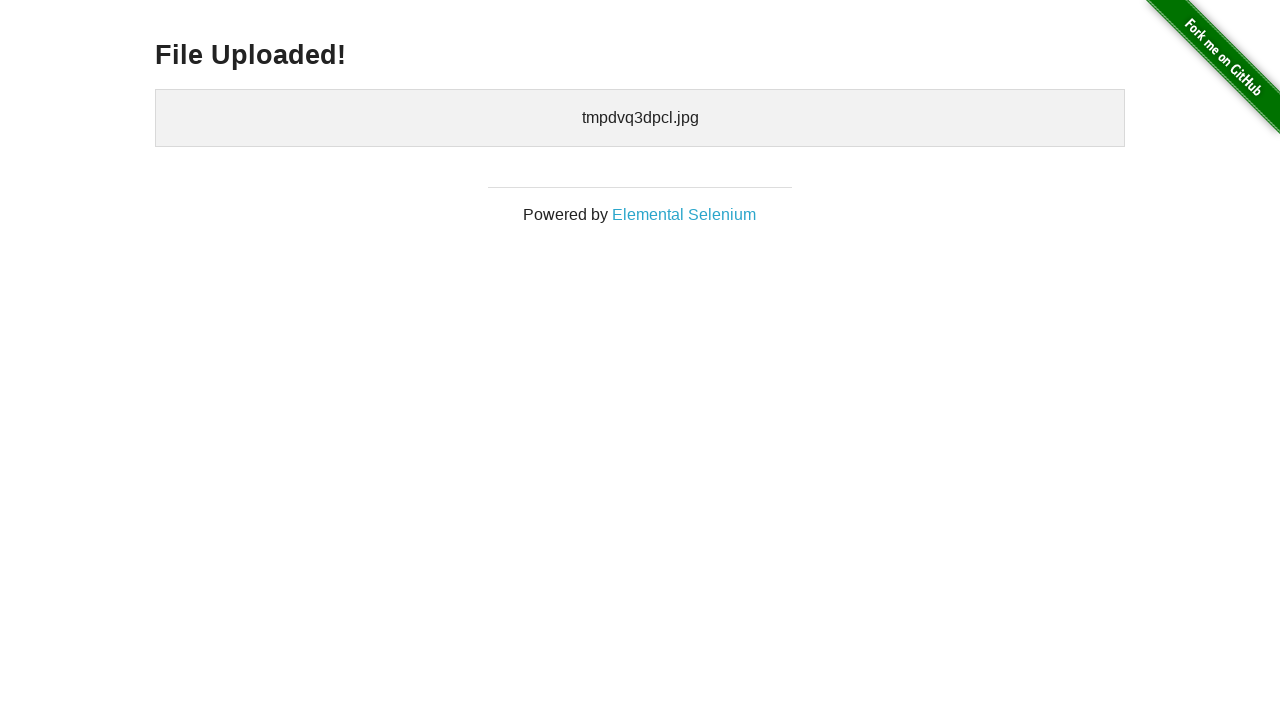